Tests JavaScript alert handling including normal alerts, confirmation dialogs, and prompt alerts by interacting with different types of browser alerts

Starting URL: https://the-internet.herokuapp.com/javascript_alerts

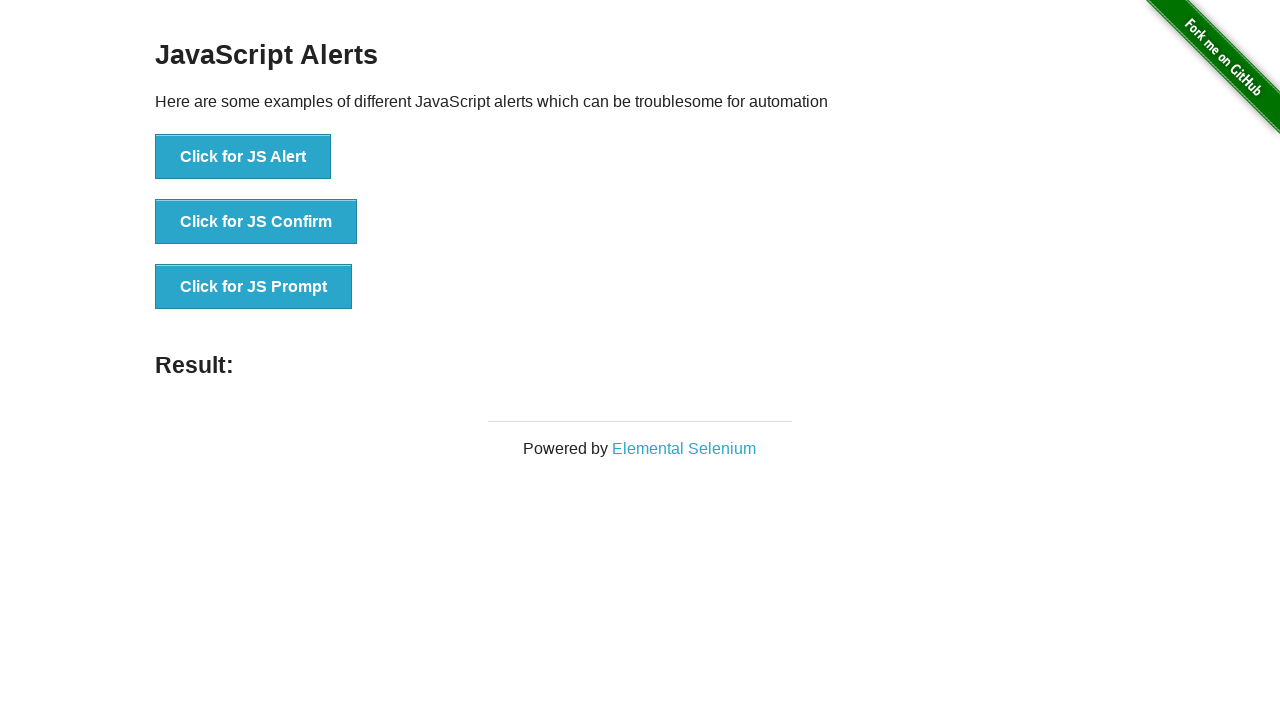

Clicked button to trigger normal JavaScript alert at (243, 157) on xpath=//*[@id="content"]/div/ul/li[1]/button
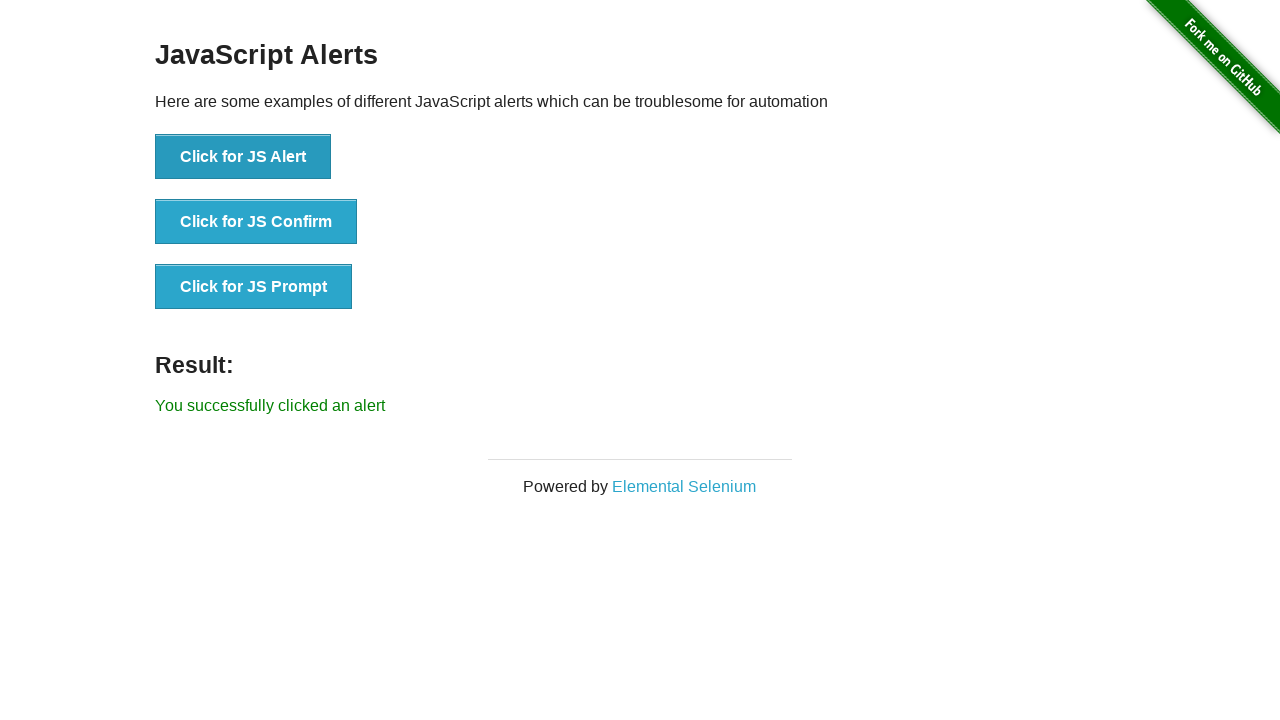

Set up dialog handler to accept normal alert
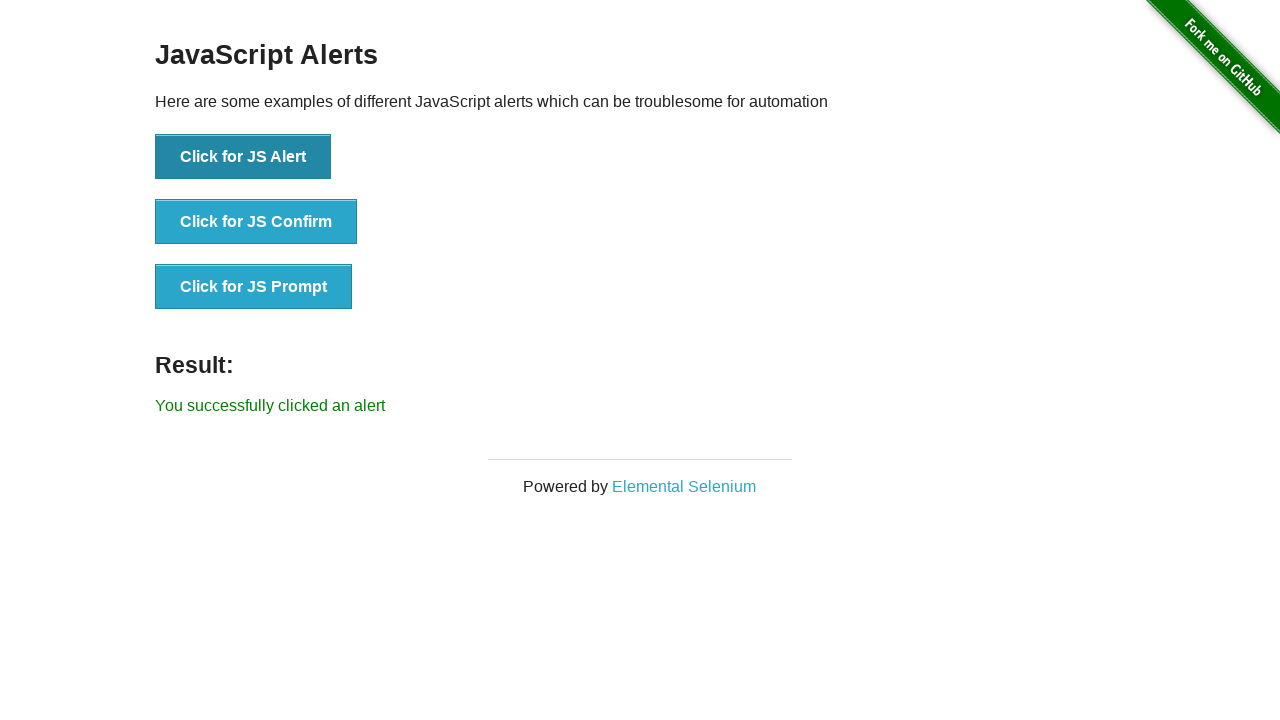

Waited for normal alert to be processed
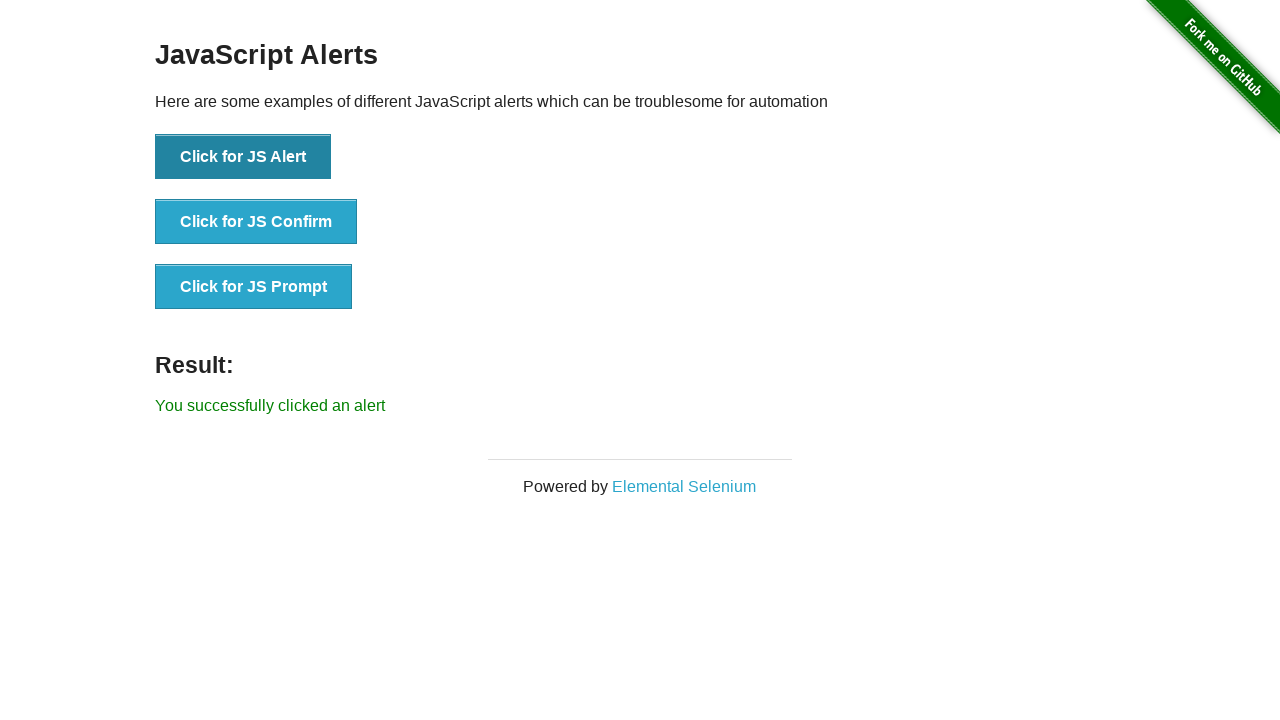

Clicked button to trigger confirmation dialog at (256, 222) on xpath=//*[@id="content"]/div/ul/li[2]/button
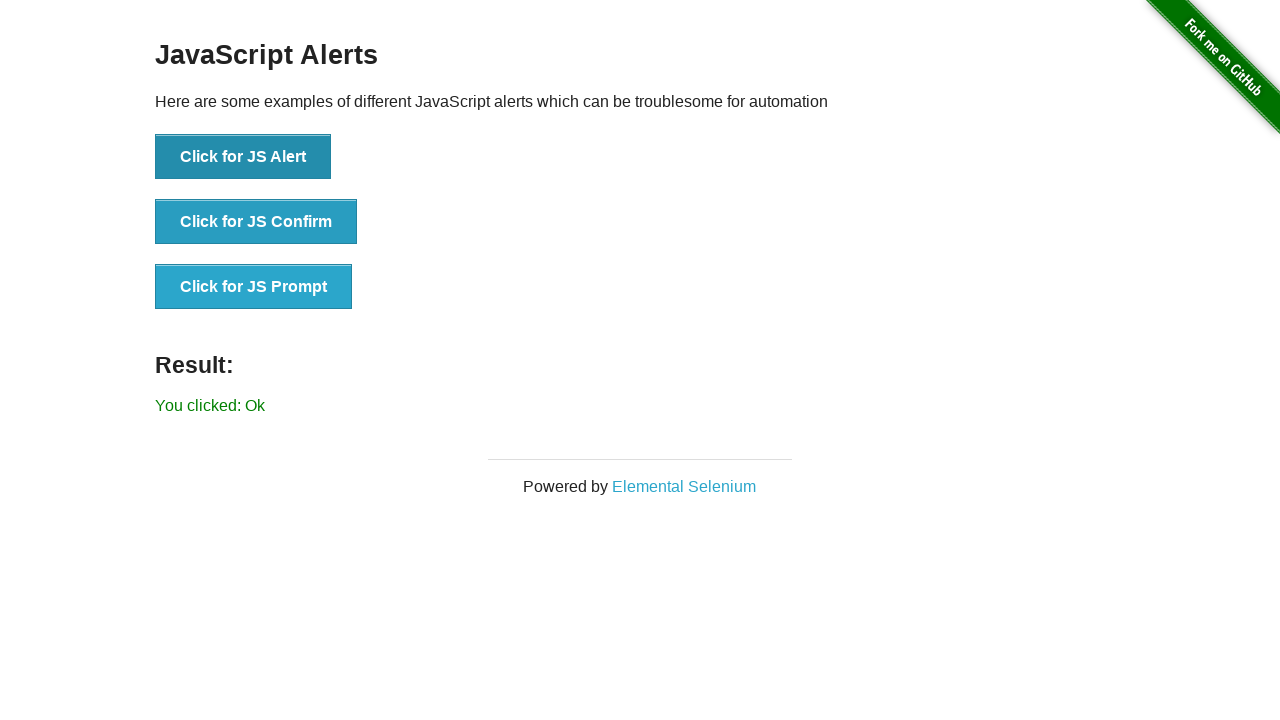

Set up dialog handler to dismiss confirmation dialog
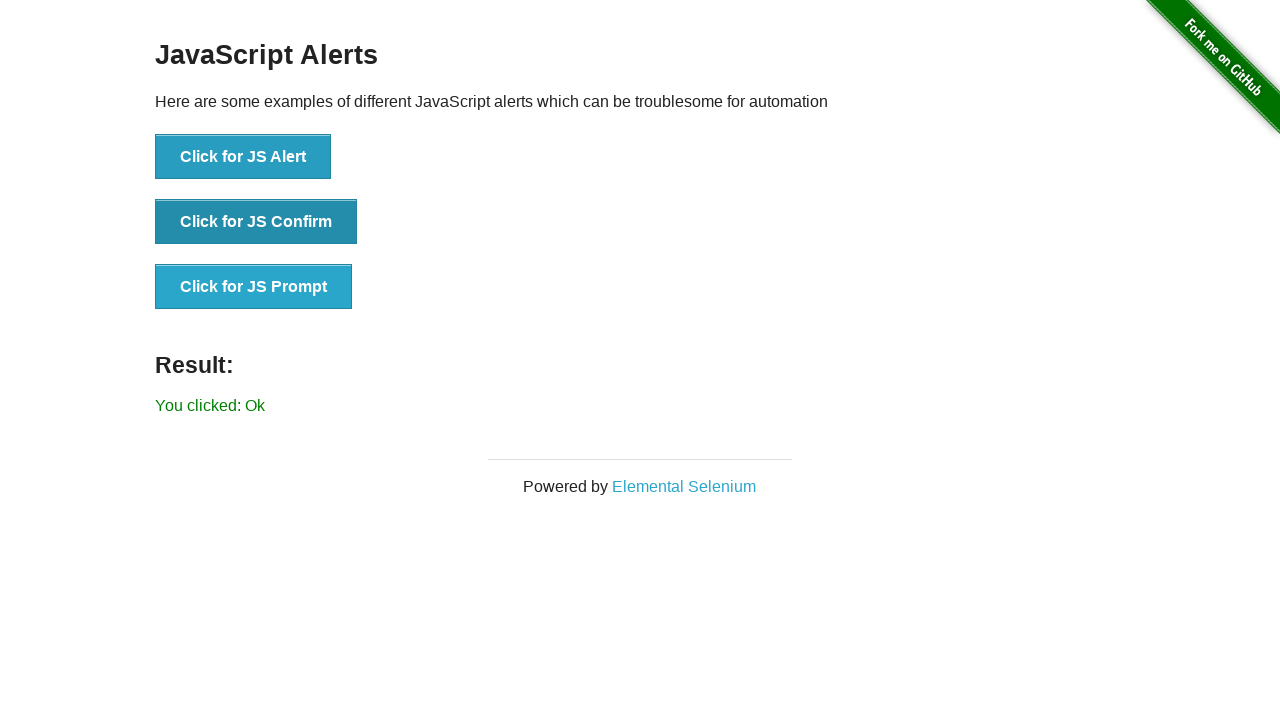

Waited for confirmation dialog to be processed
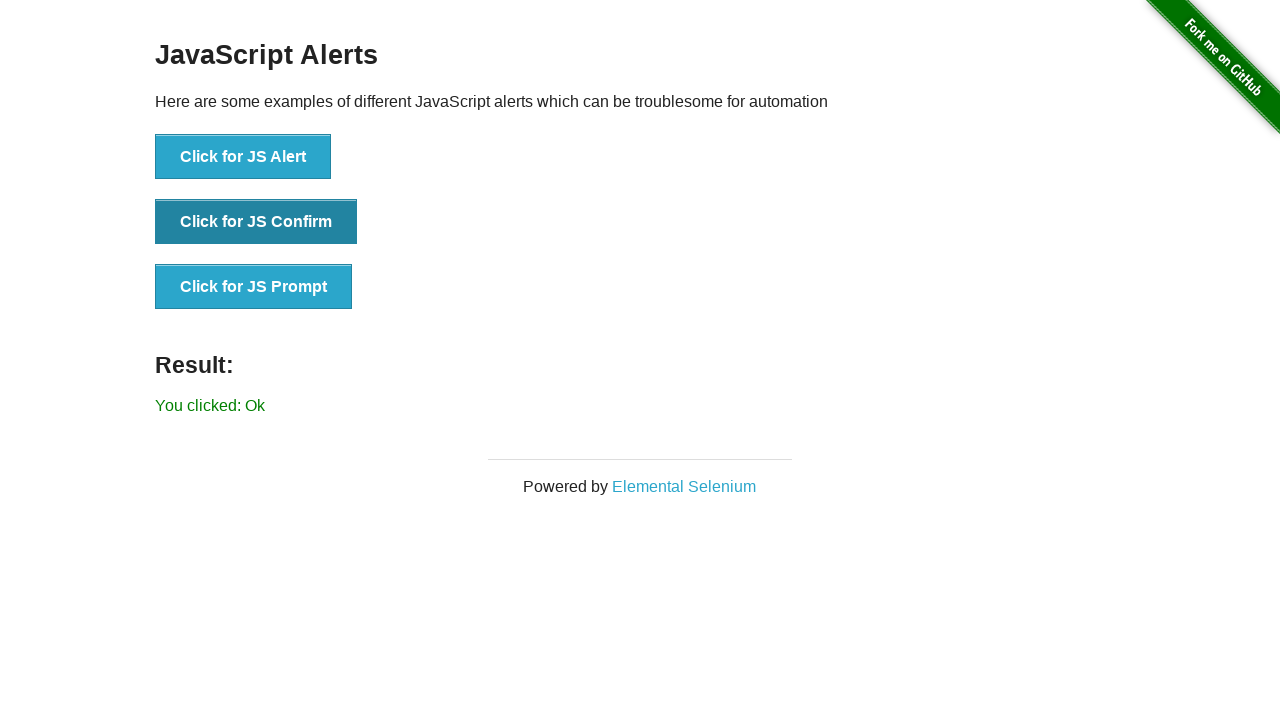

Clicked button to trigger prompt dialog at (254, 287) on xpath=//*[@id="content"]/div/ul/li[3]/button
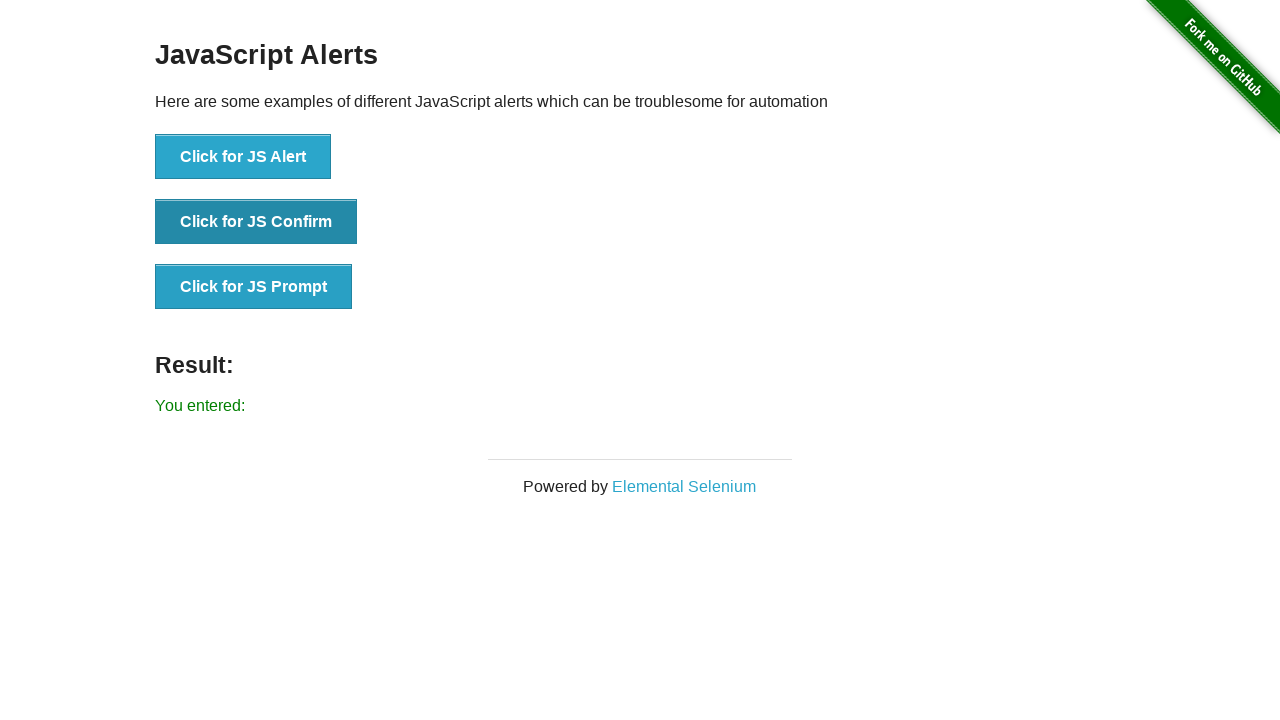

Set up dialog handler to accept prompt with text 'Test Automation.'
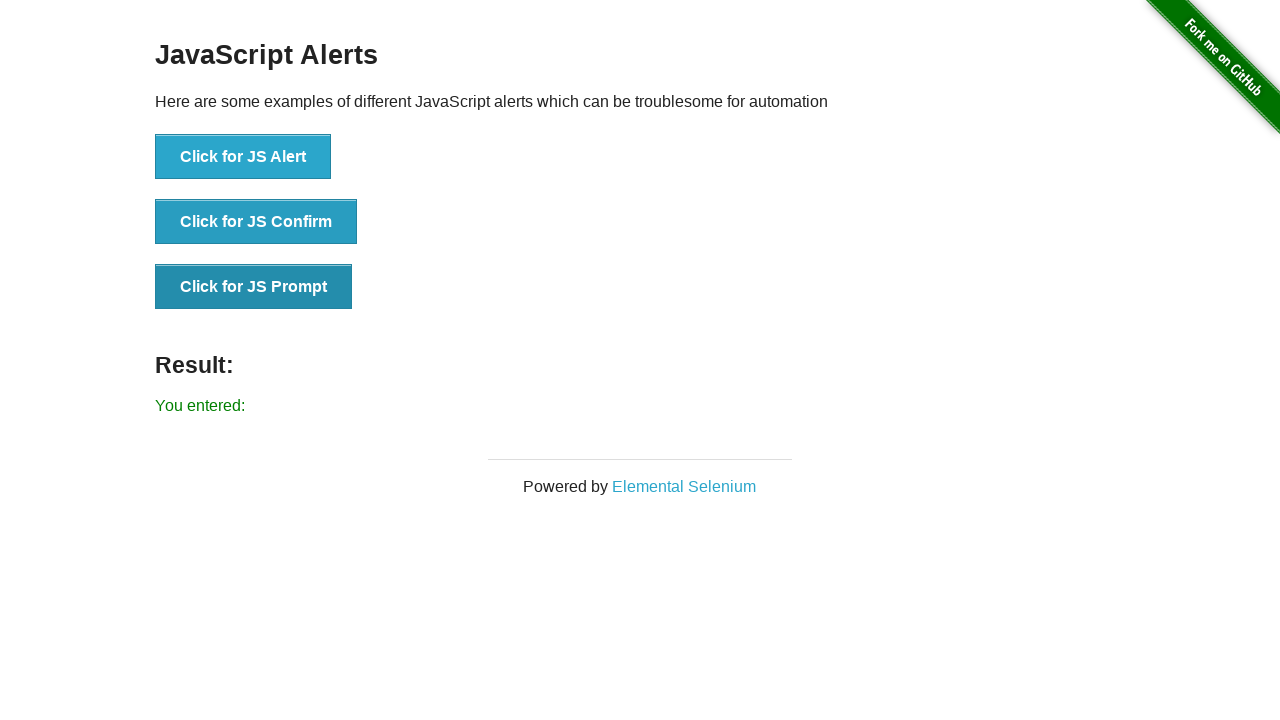

Waited for prompt dialog to be processed
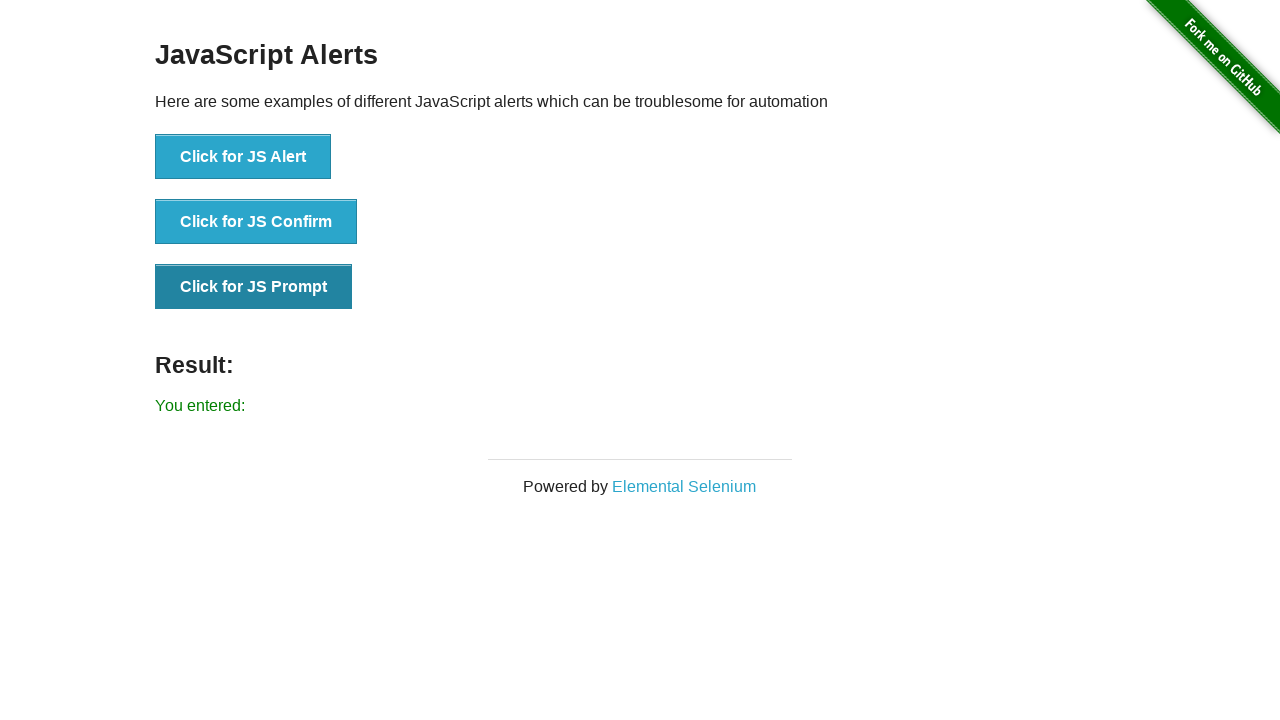

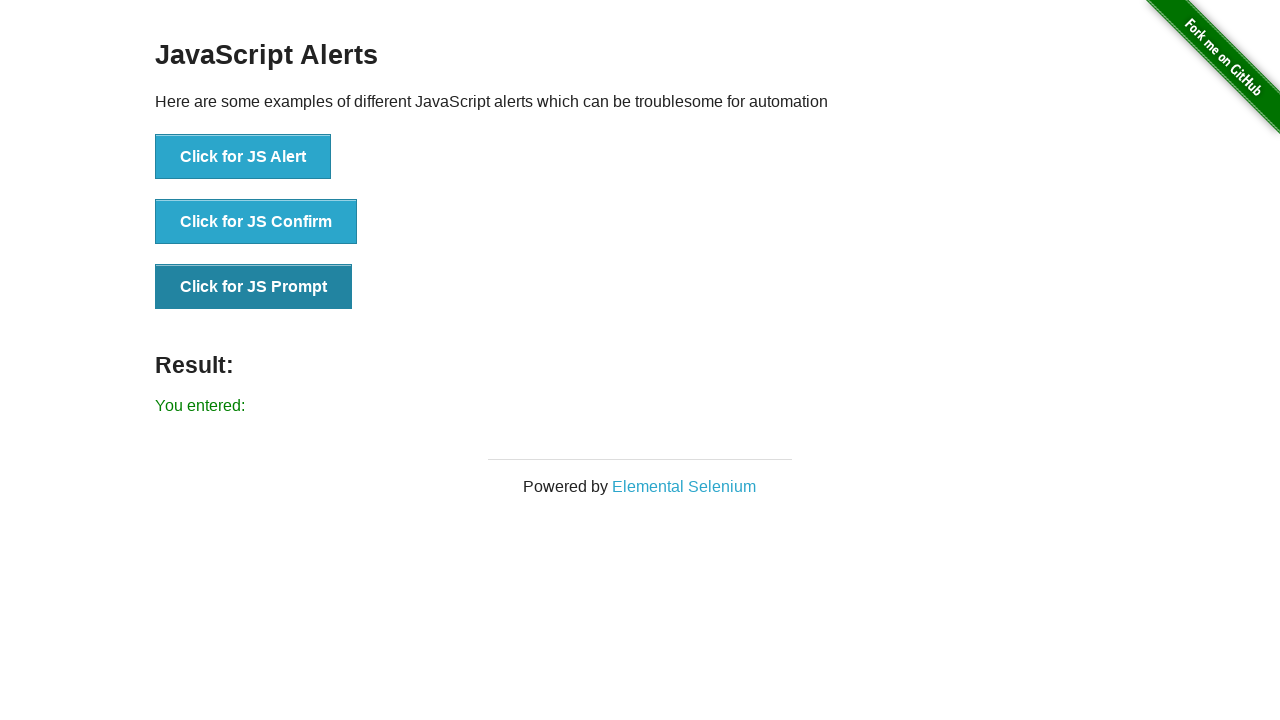